Tests handling of links that open in new tabs by extracting the href and navigating directly, then clicking through to an about page

Starting URL: https://rahulshettyacademy.com/AutomationPractice/

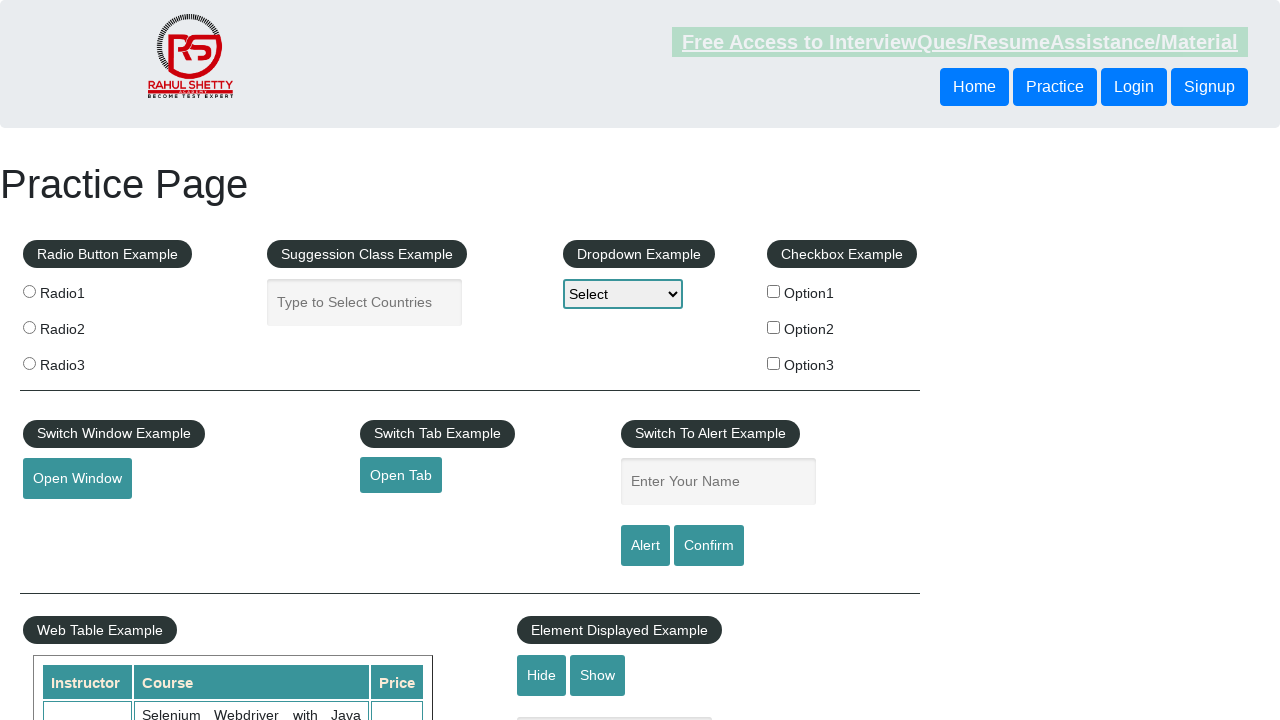

Extracted href attribute from opentab element
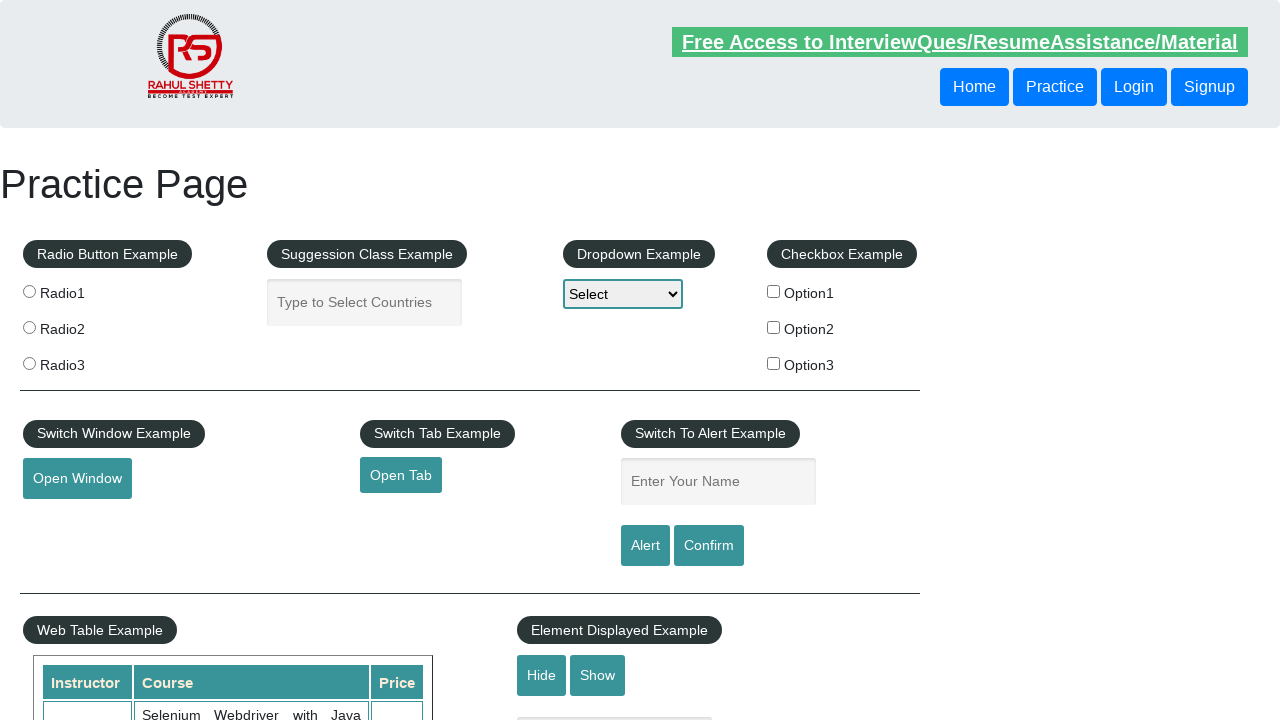

Navigated to URL extracted from opentab link
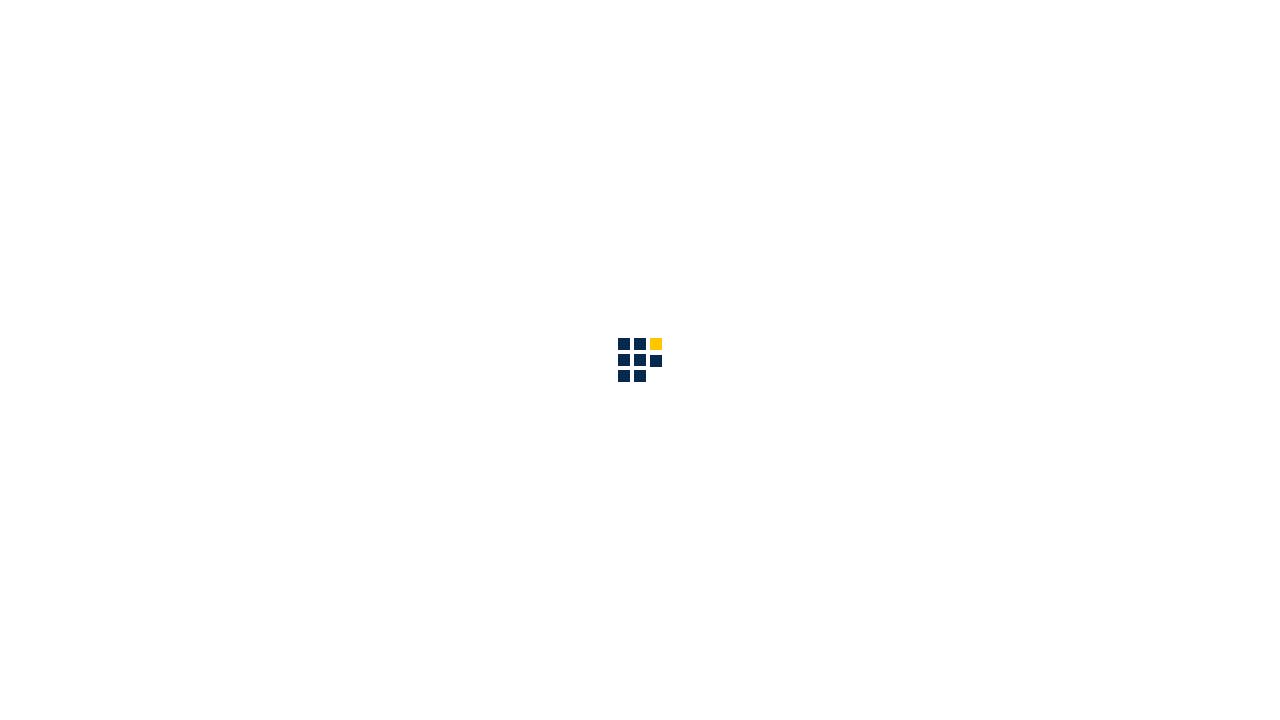

Clicked About link in submenu at (865, 36) on div .sub-menu-bar a[href*='about']
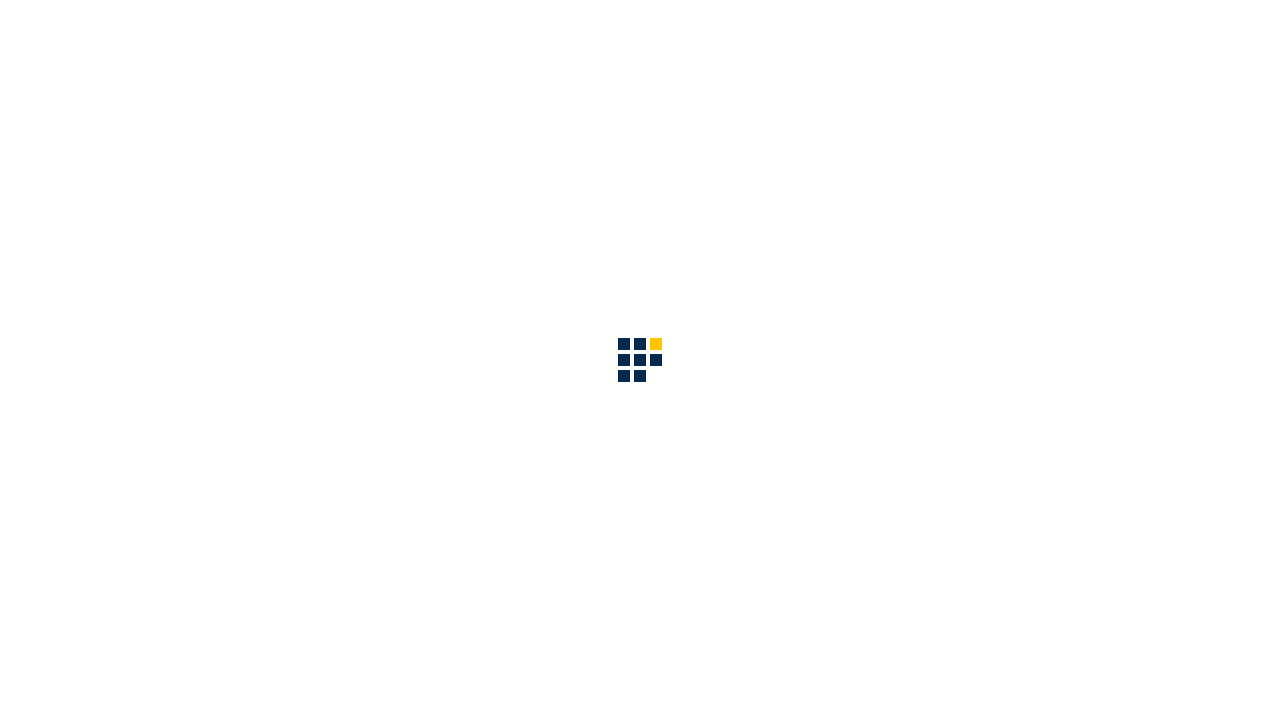

Verified URL contains '/about'
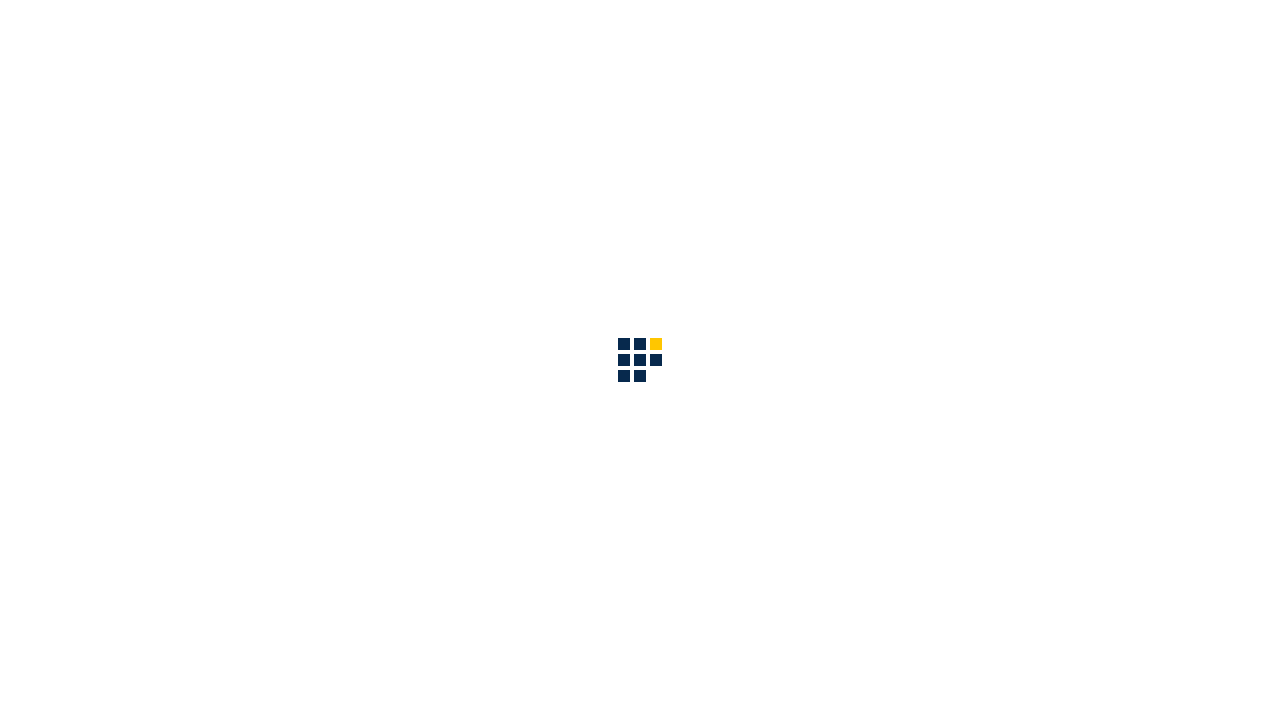

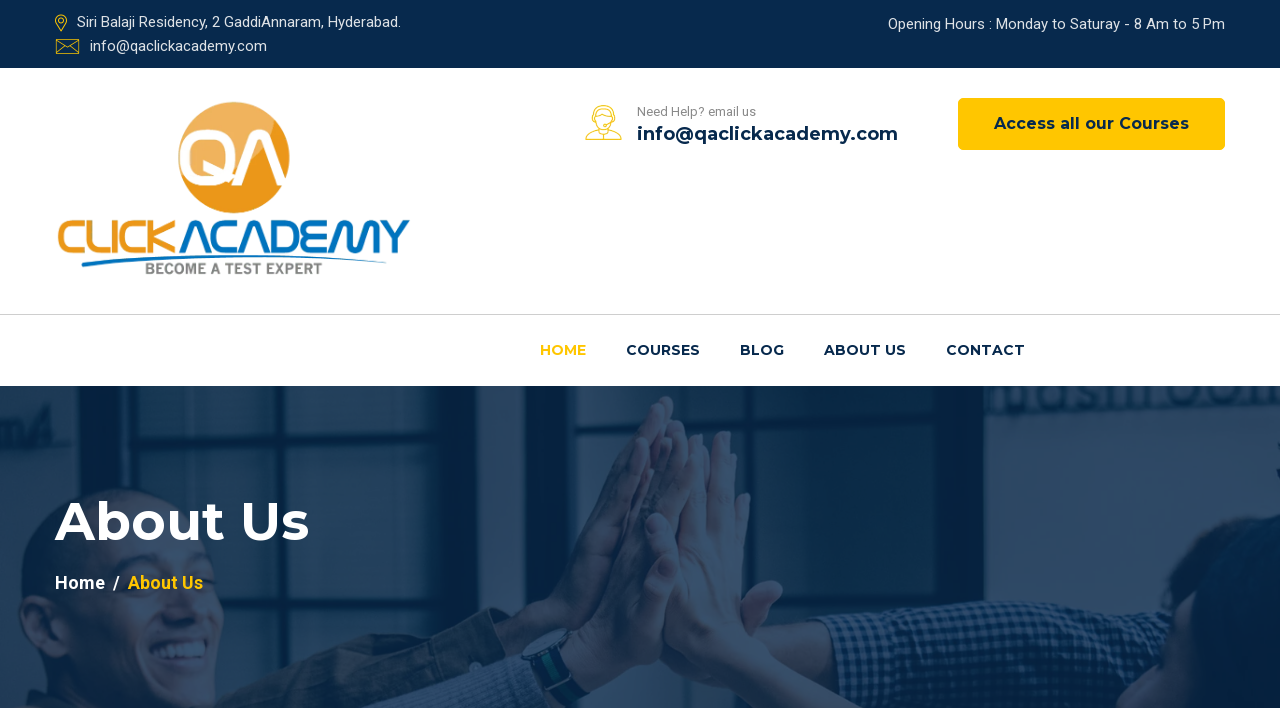